Opens DuckDuckGo homepage and verifies the page loads by checking for the page title

Starting URL: https://duckduckgo.com/

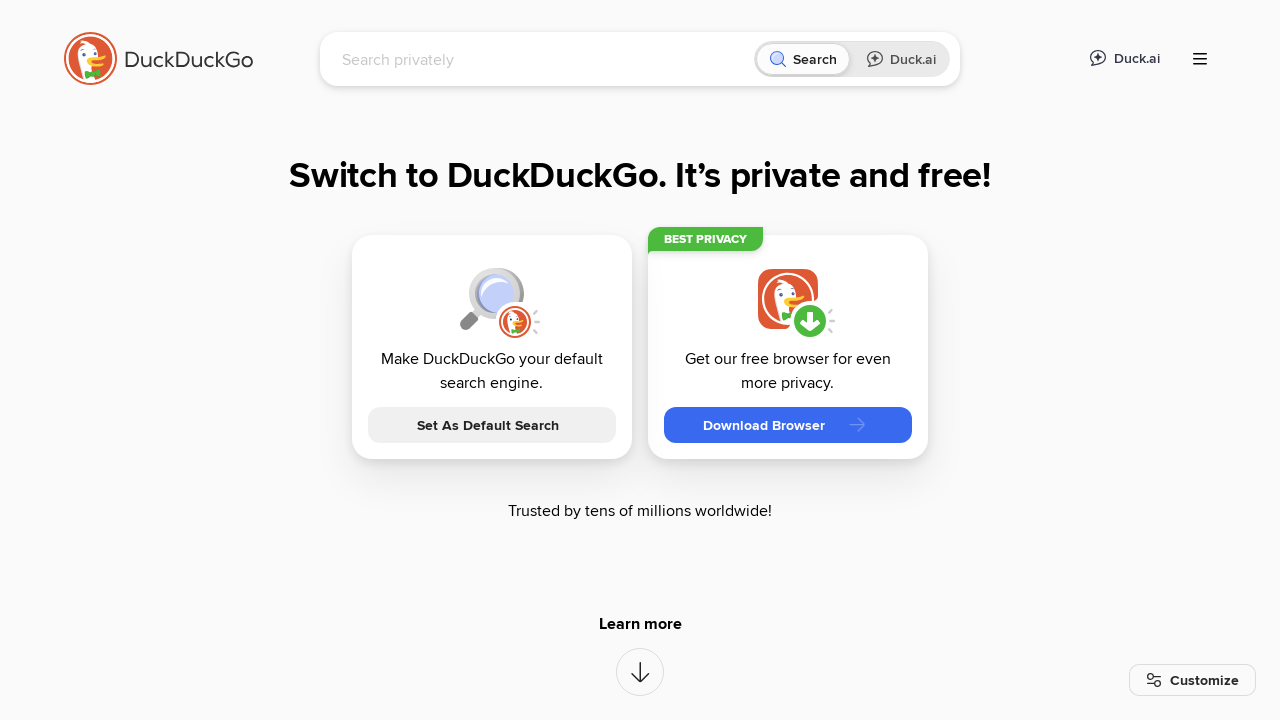

Waited for DuckDuckGo homepage to load (domcontentloaded state)
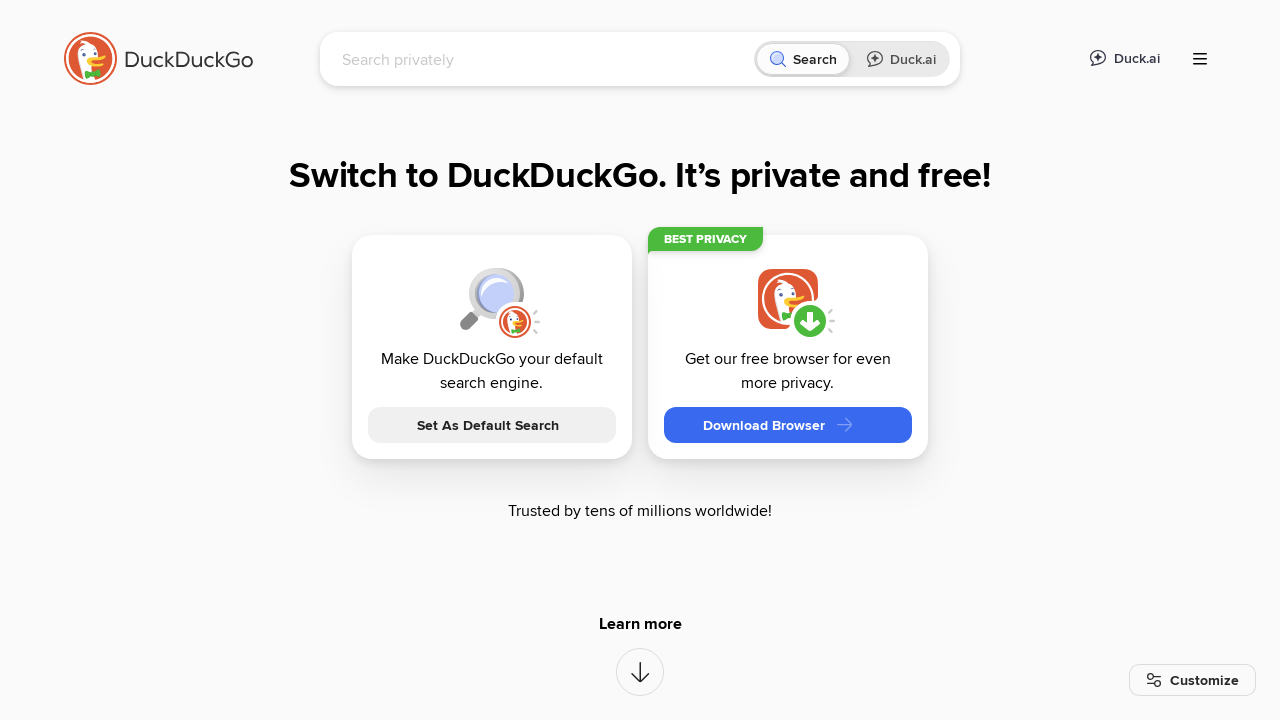

Verified page title contains 'DuckDuckGo'
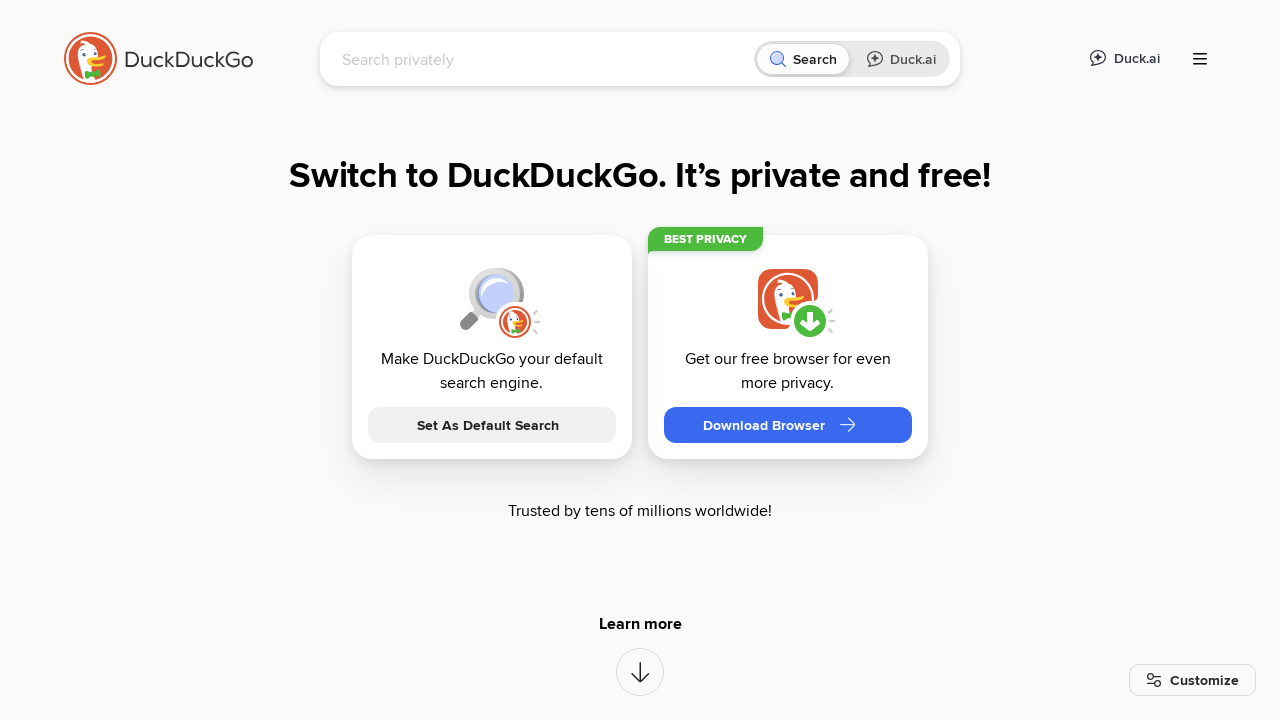

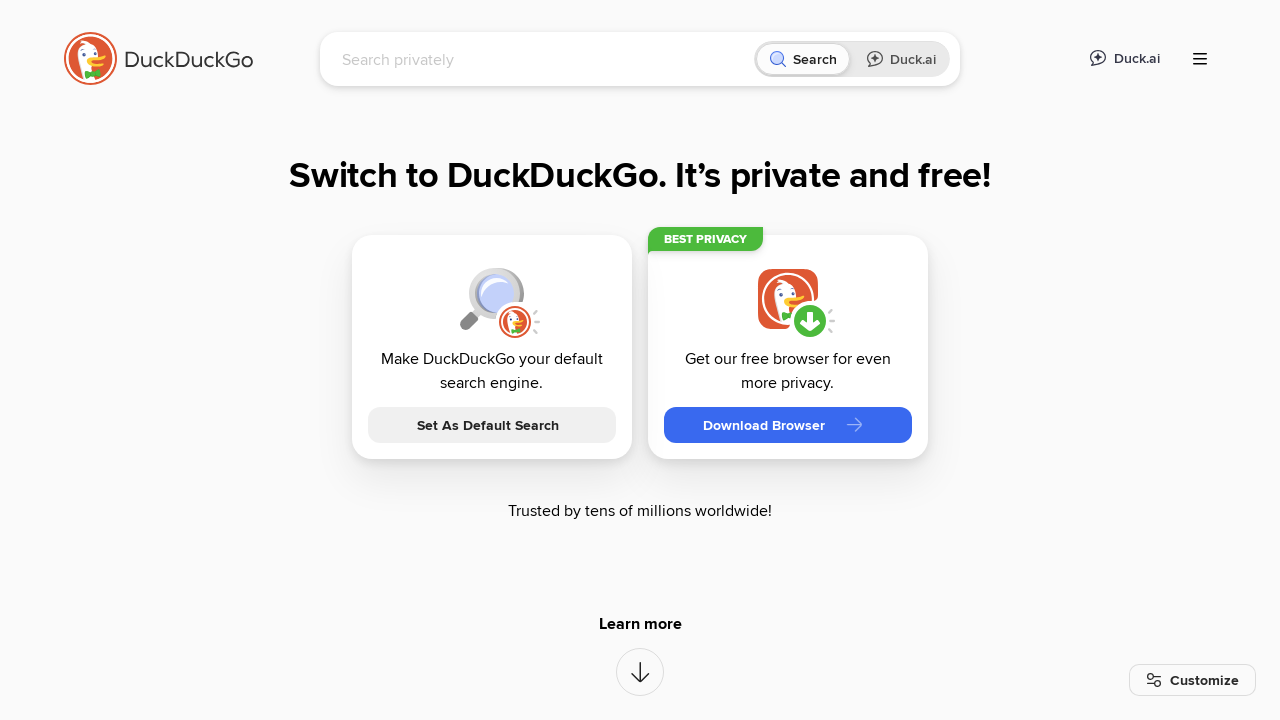